Tests that hovering over the checkout total button does not show a cart preview when the cart is empty

Starting URL: https://coffee-cart.app/

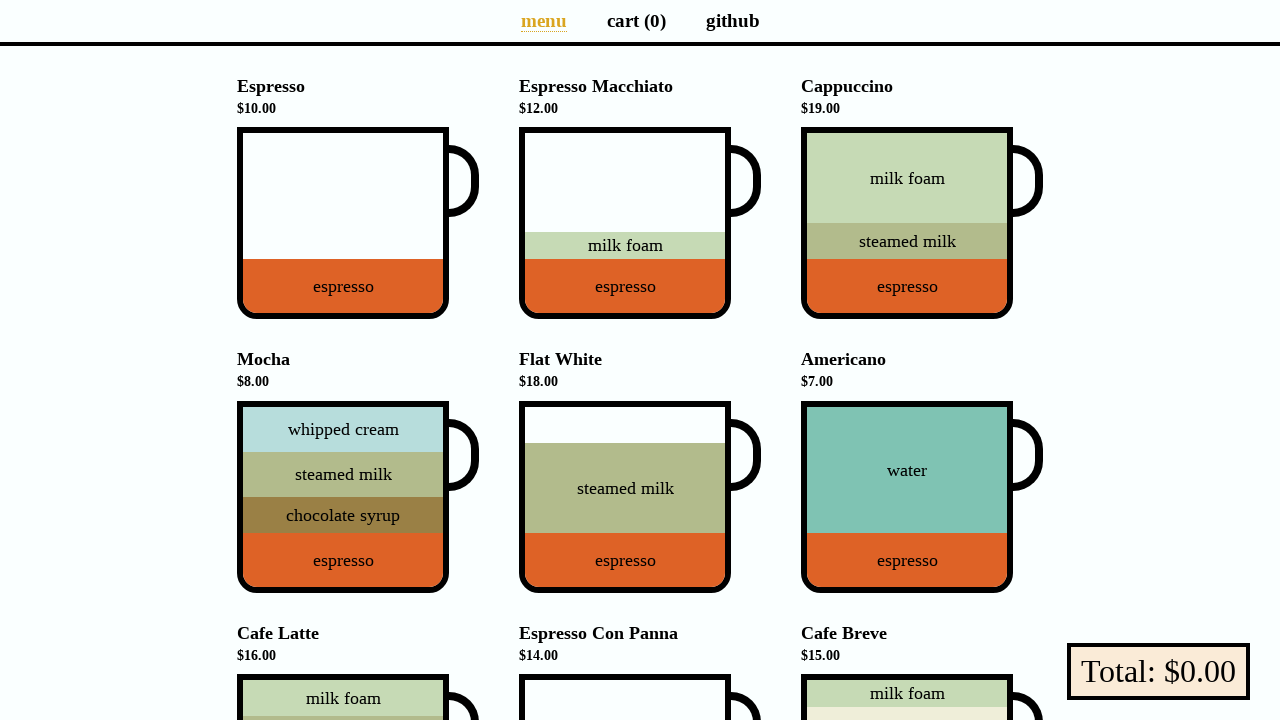

Navigated to https://coffee-cart.app/
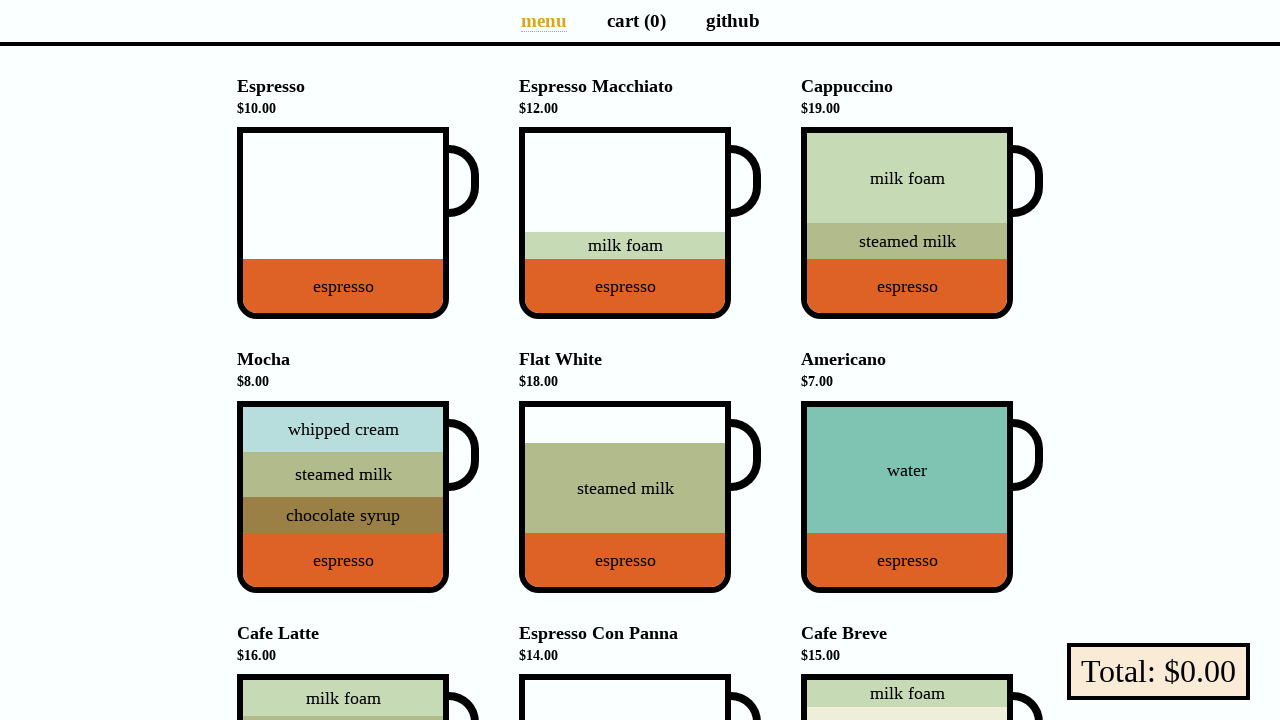

Located the checkout total button
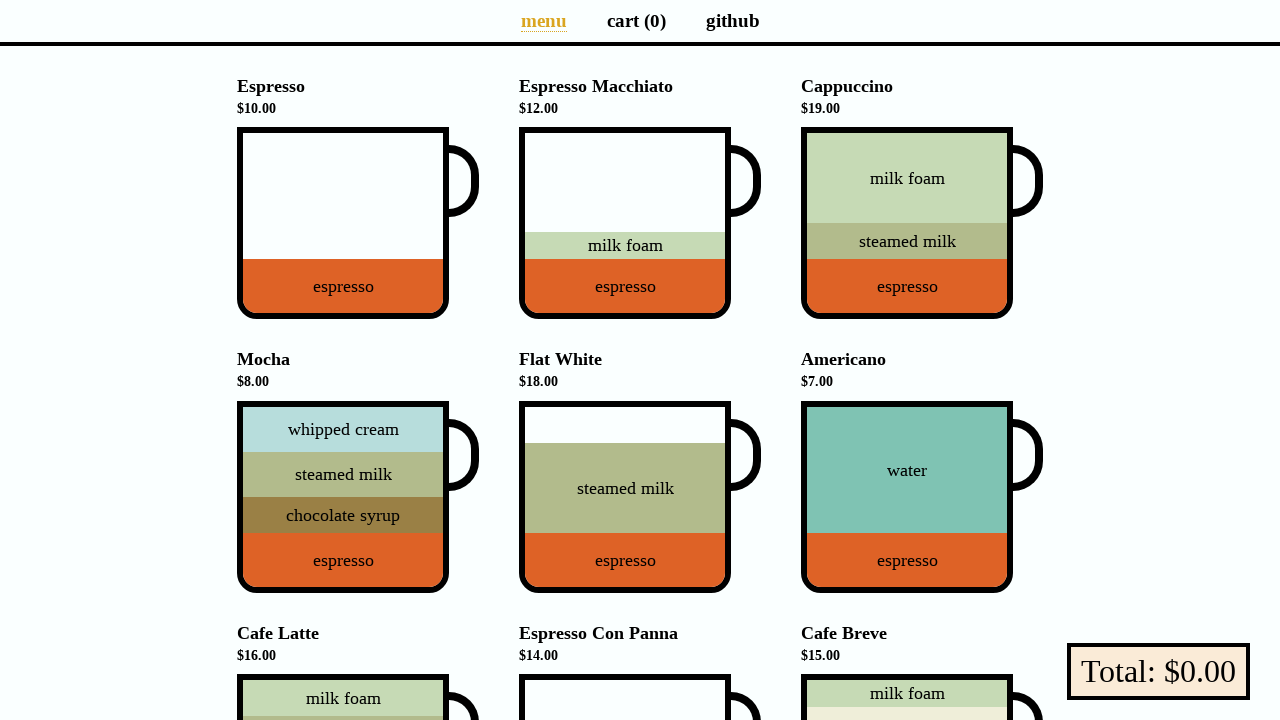

Hovered over the checkout total button with empty cart at (1158, 672) on [aria-label='Proceed to checkout']
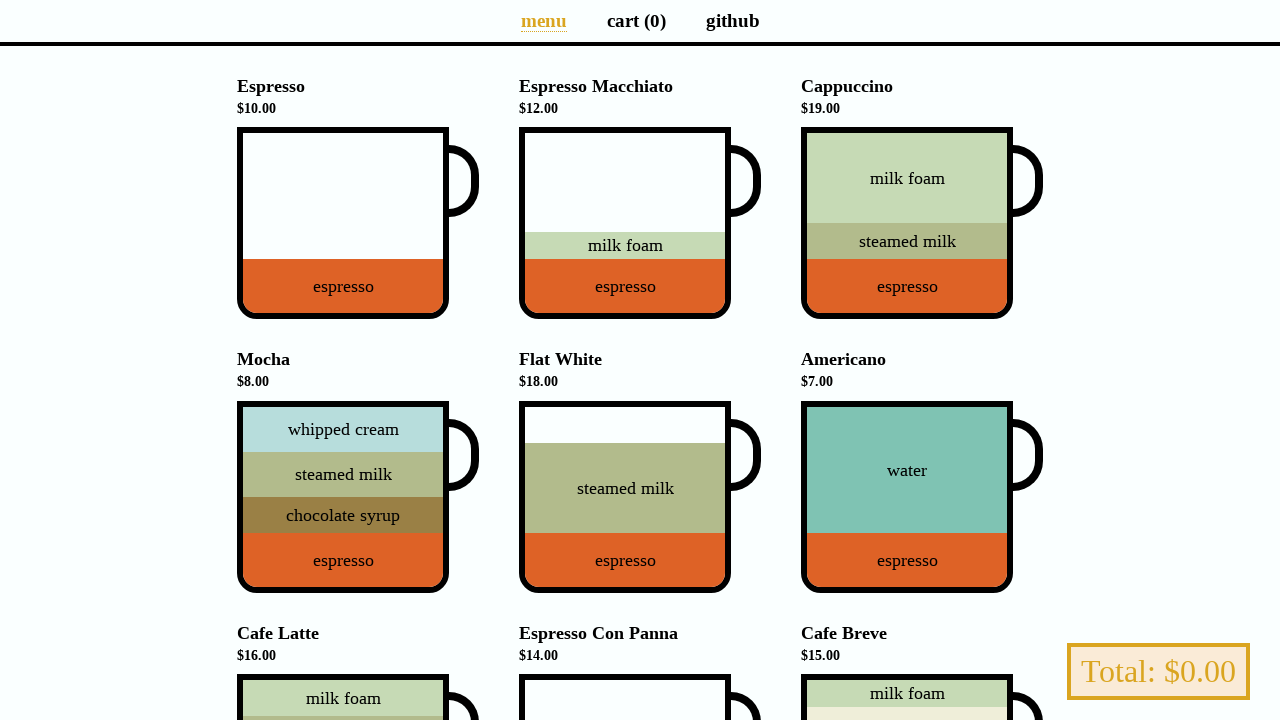

Waited 1 second to confirm no cart preview appears
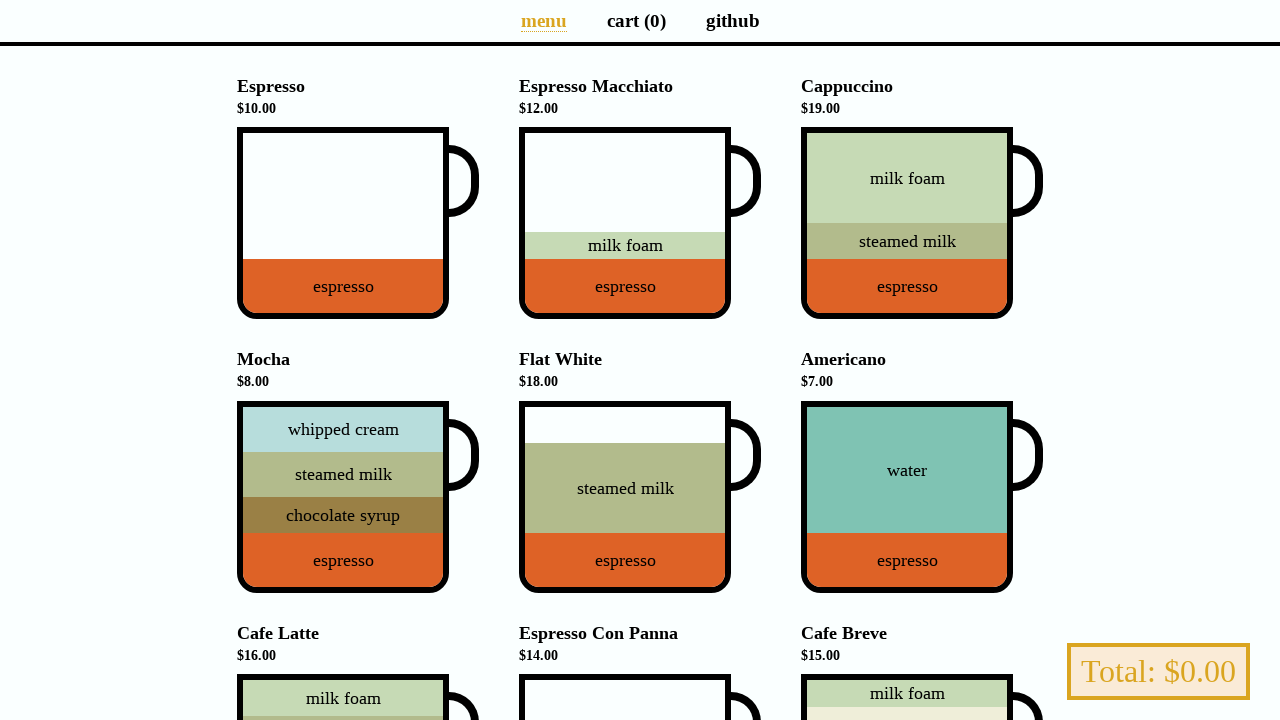

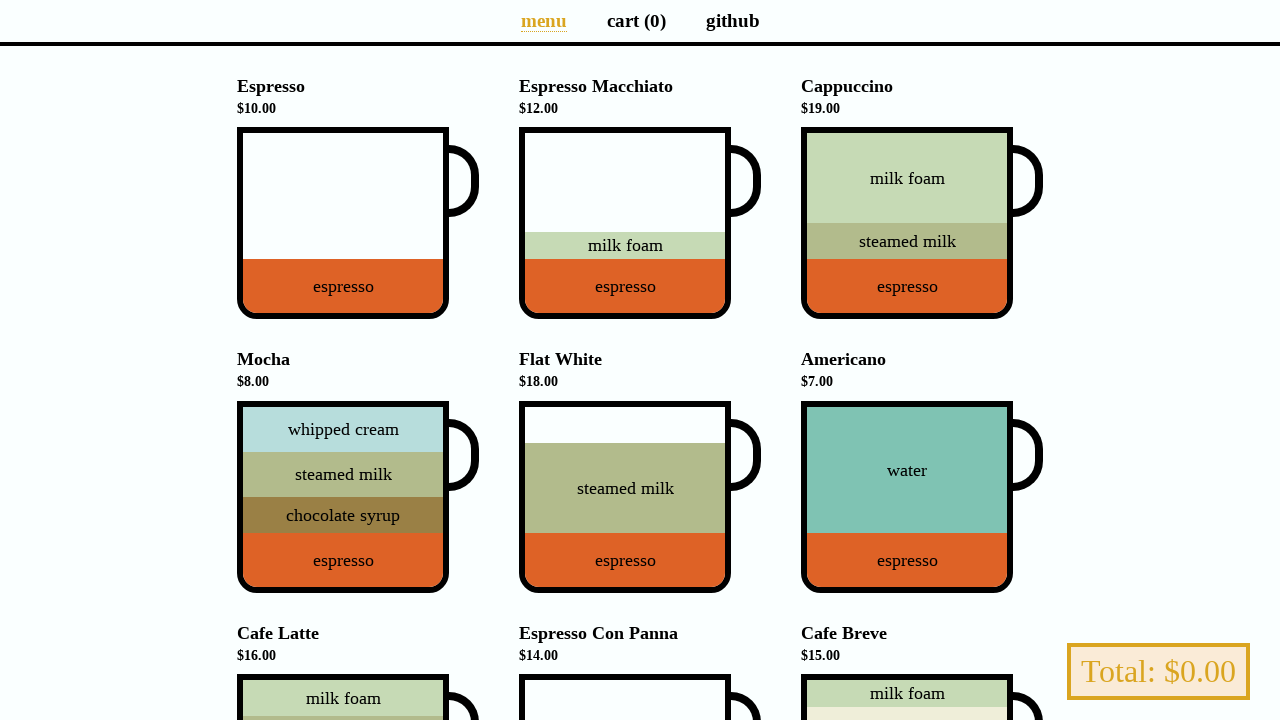